Tests JavaScript confirm alert handling by clicking a button that triggers a confirm dialog and accepting the alert

Starting URL: https://omayo.blogspot.com/

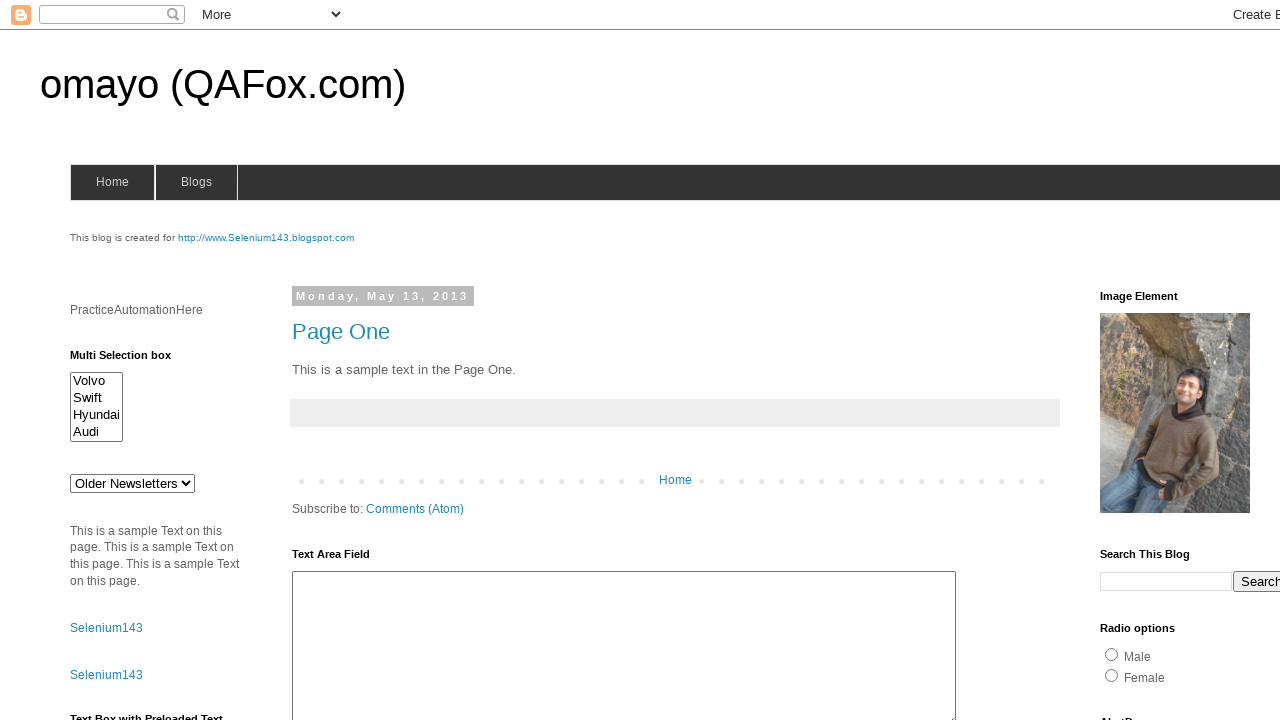

Set up dialog handler to accept confirm alerts
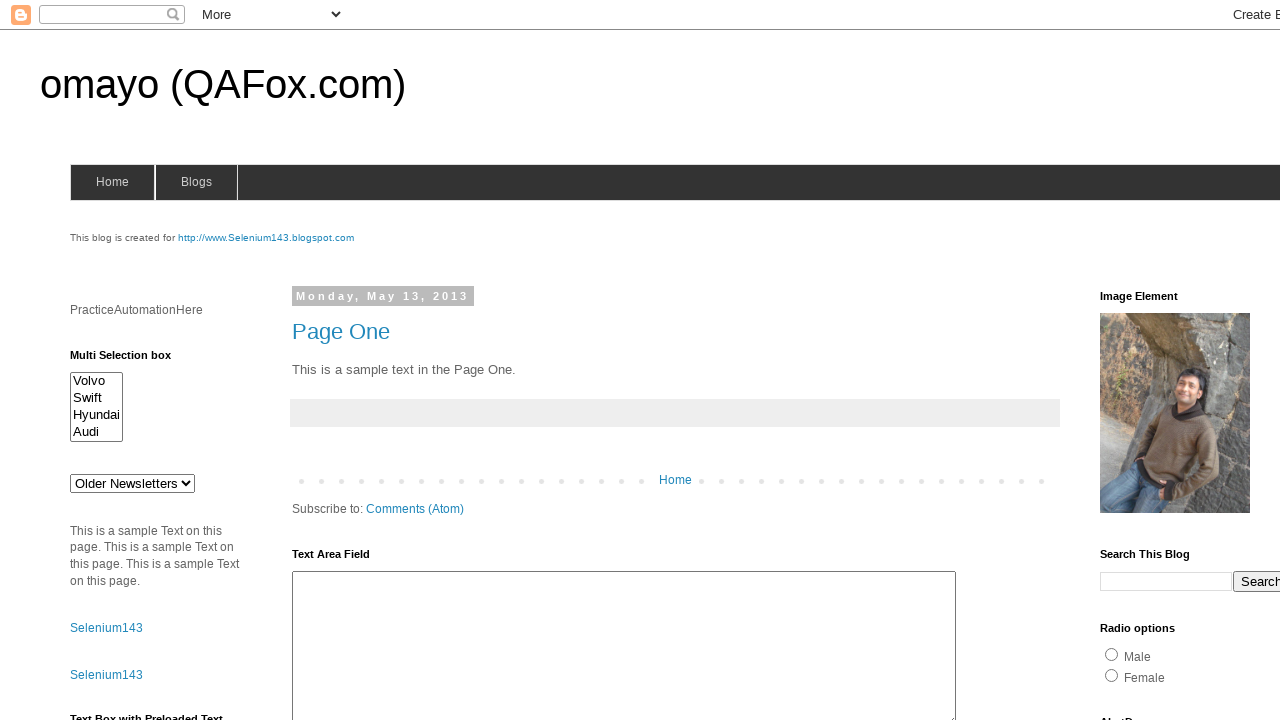

Clicked confirm alert button at (1155, 361) on #confirm
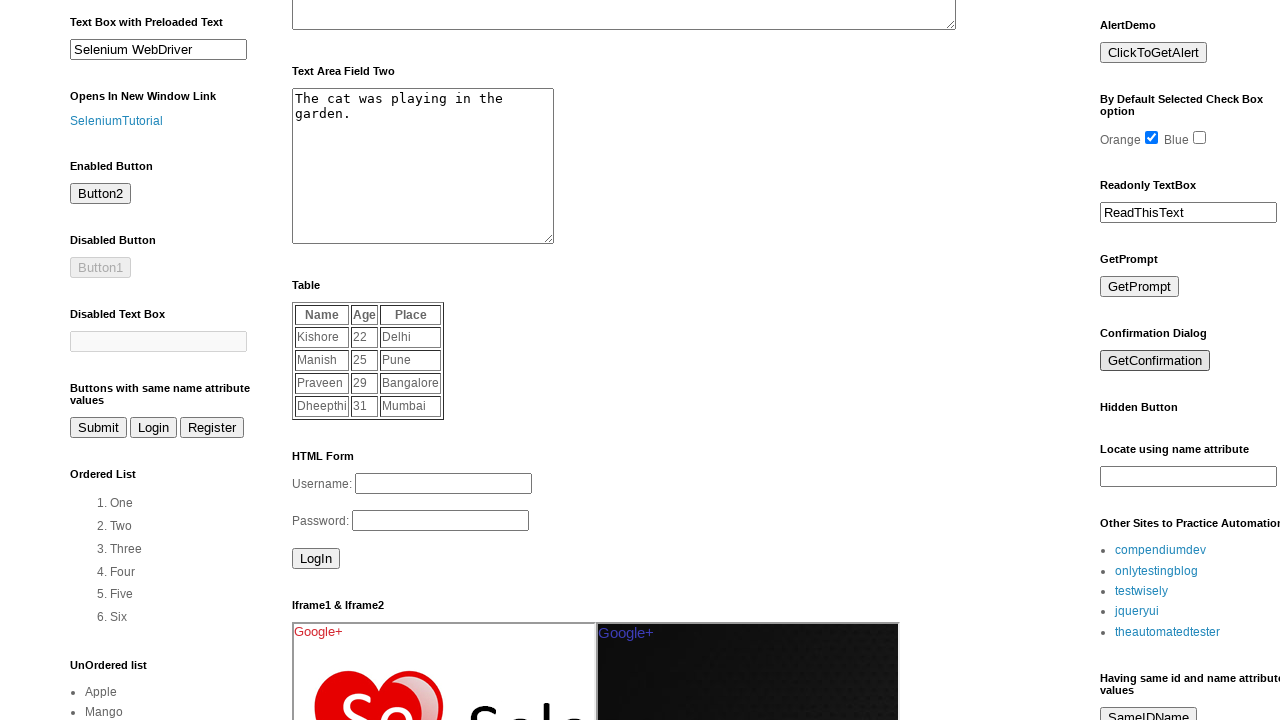

Waited for dialog to be handled
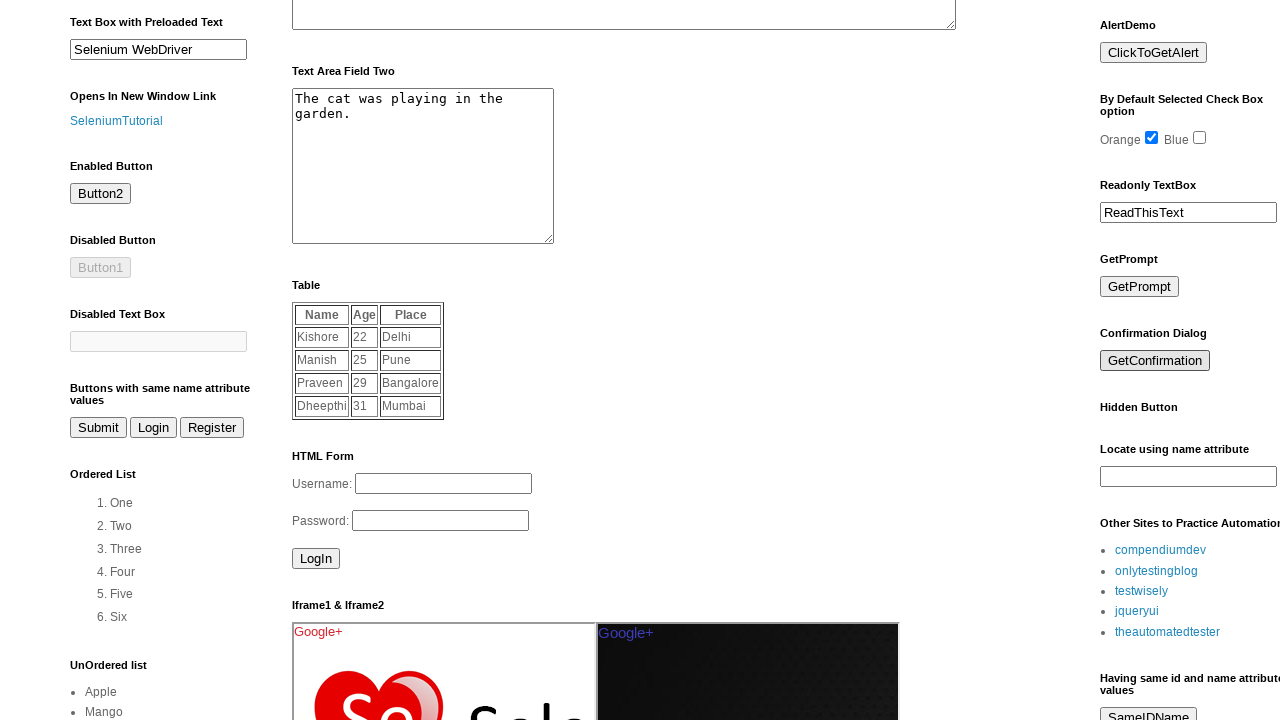

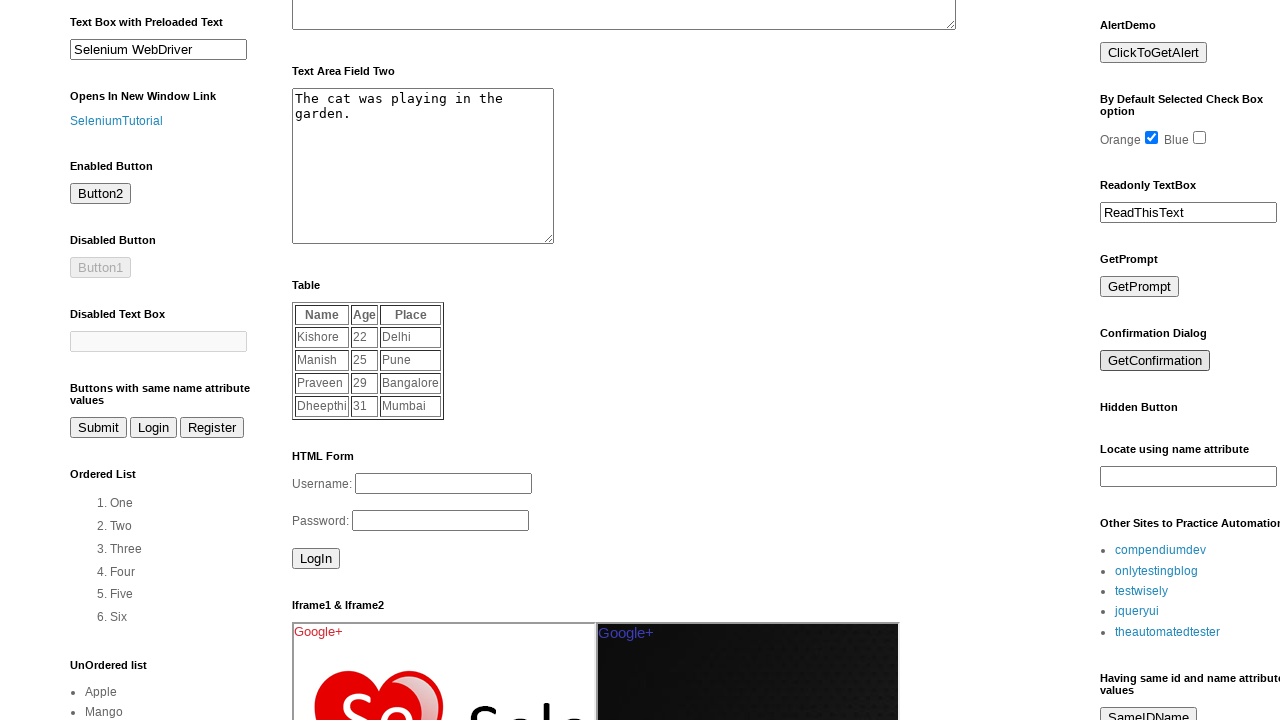